Tests the horizontal slider functionality by navigating to the slider page, verifying the page header, and dragging the slider from its initial position

Starting URL: http://the-internet.herokuapp.com/

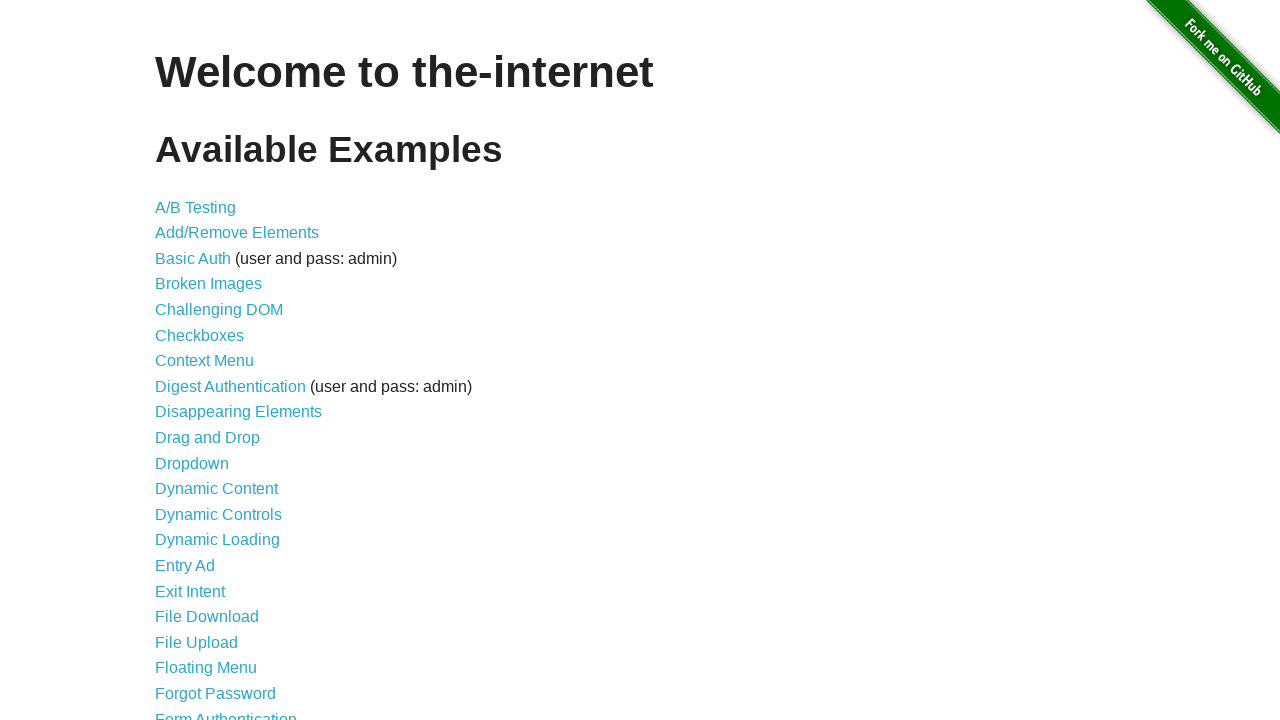

Clicked on Horizontal Slider link to navigate to slider page at (214, 361) on text=Horizontal Slider
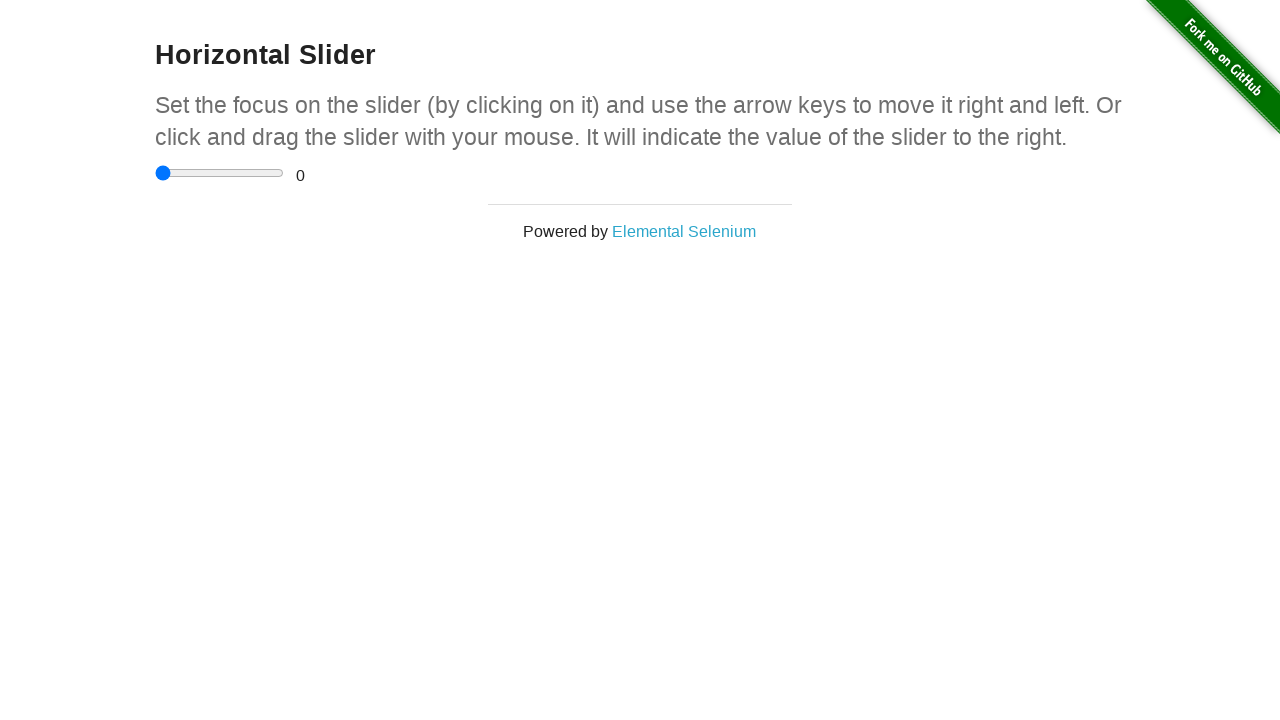

Retrieved page heading text
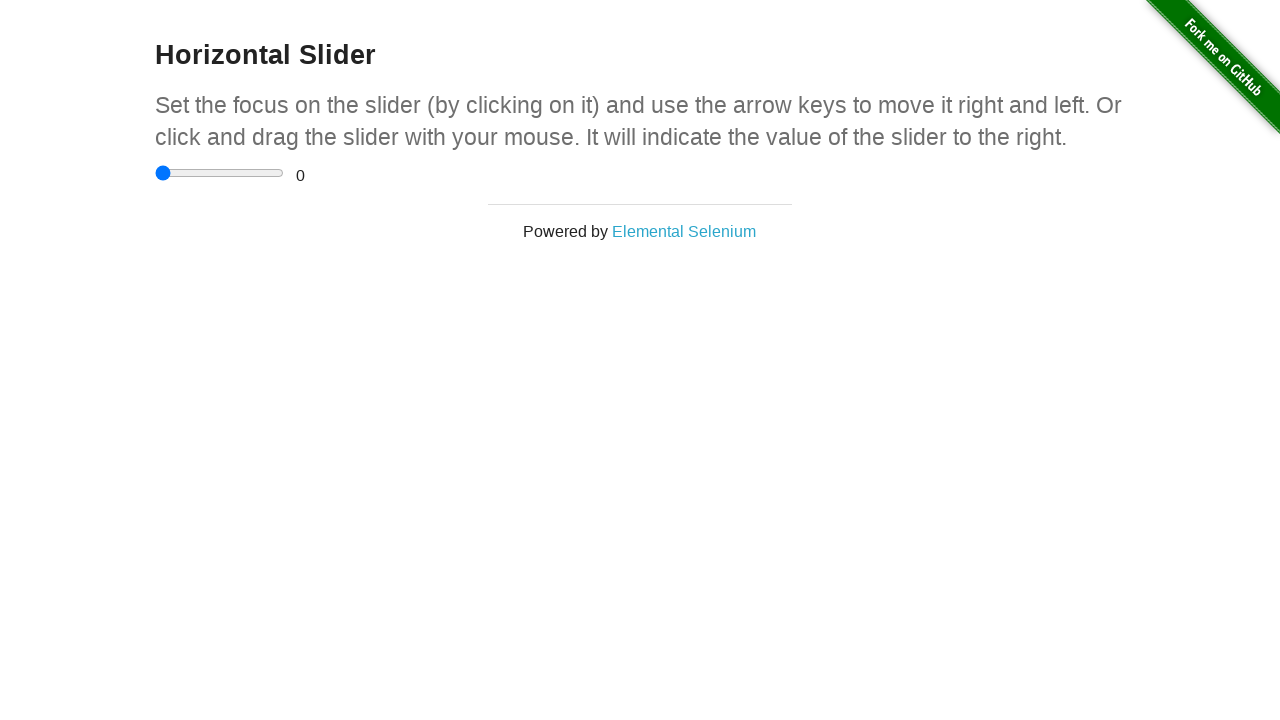

Verified page heading is 'Horizontal Slider'
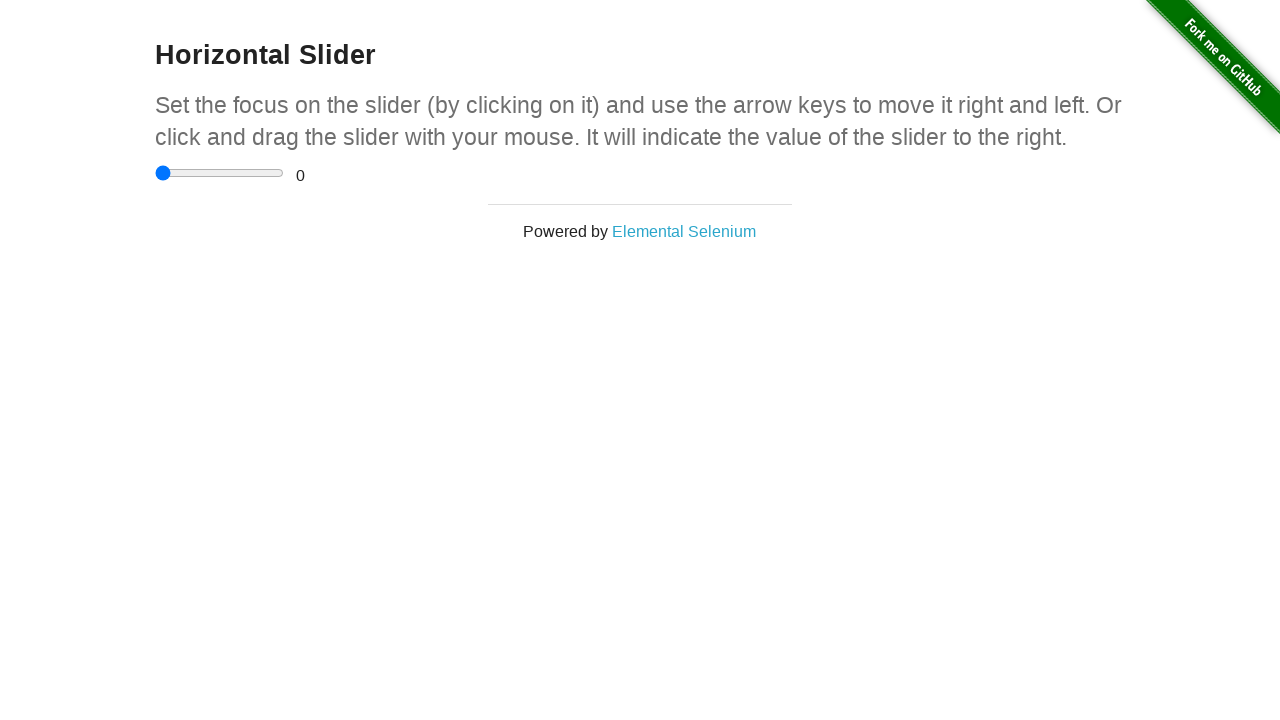

Clicked on slider heading area at (640, 56) on xpath=//*[@id='content']/div/h3
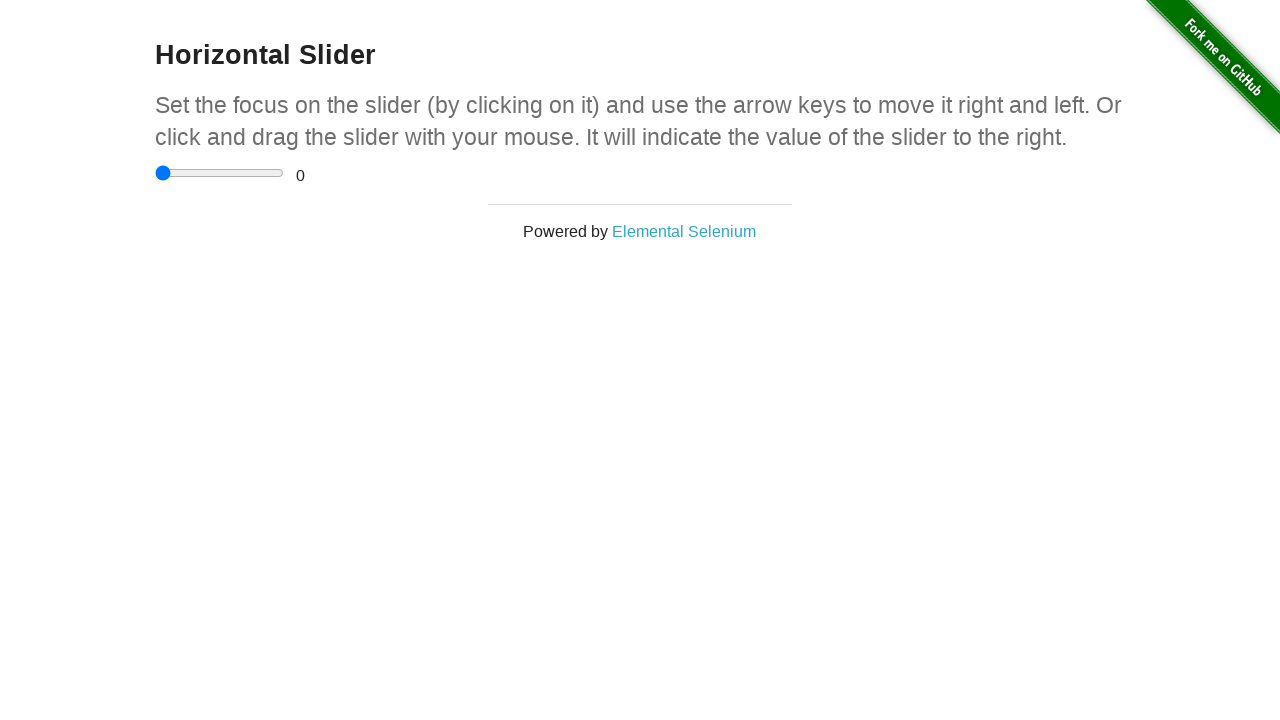

Waited 1000ms for page to stabilize
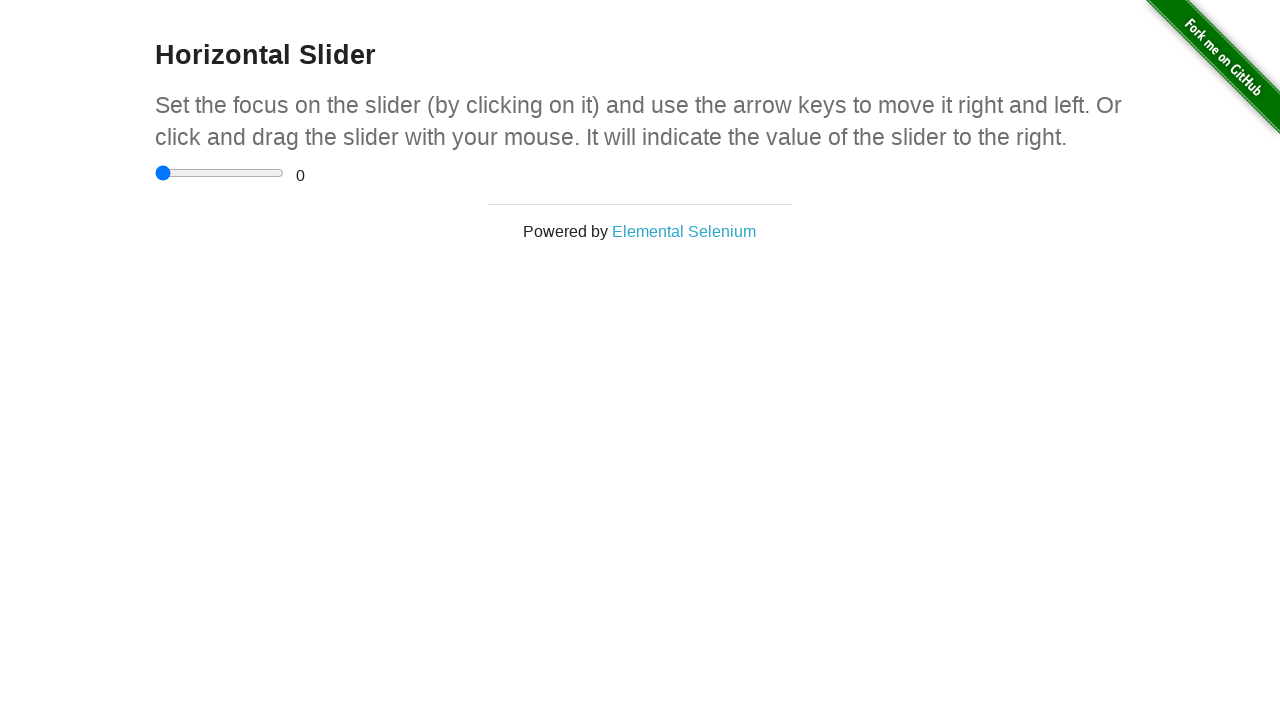

Located the slider element
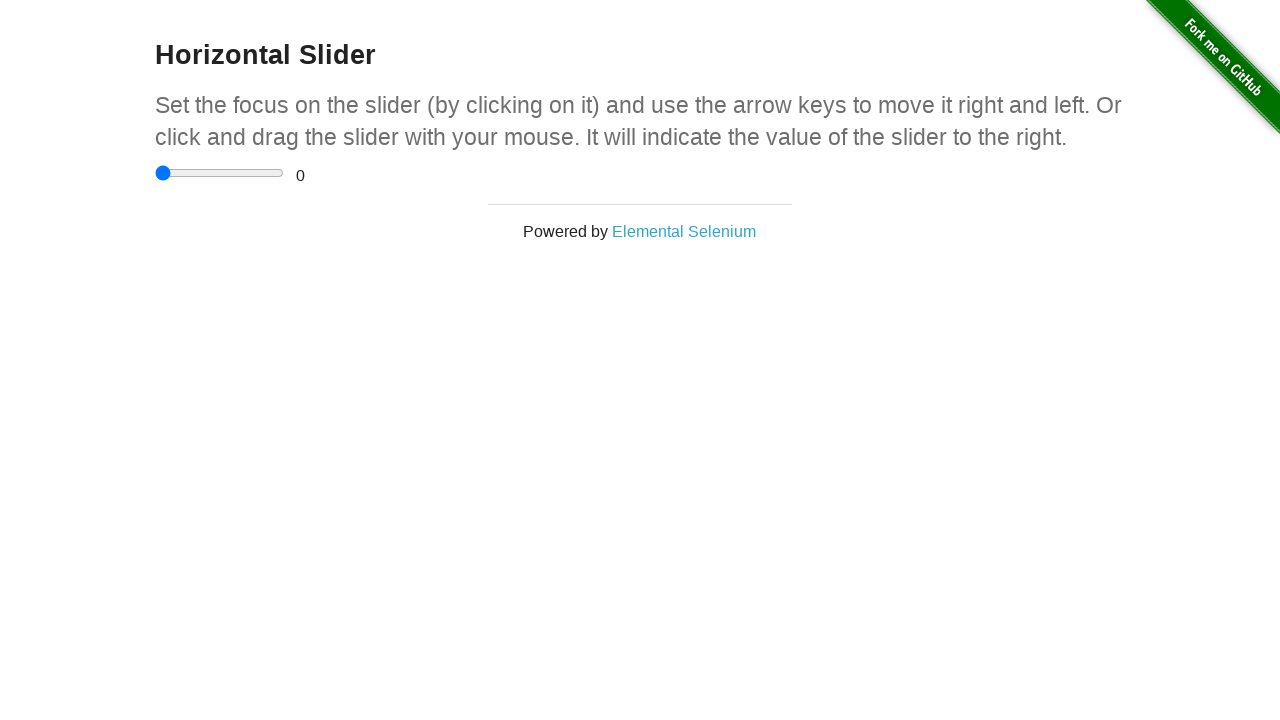

Retrieved slider bounding box dimensions
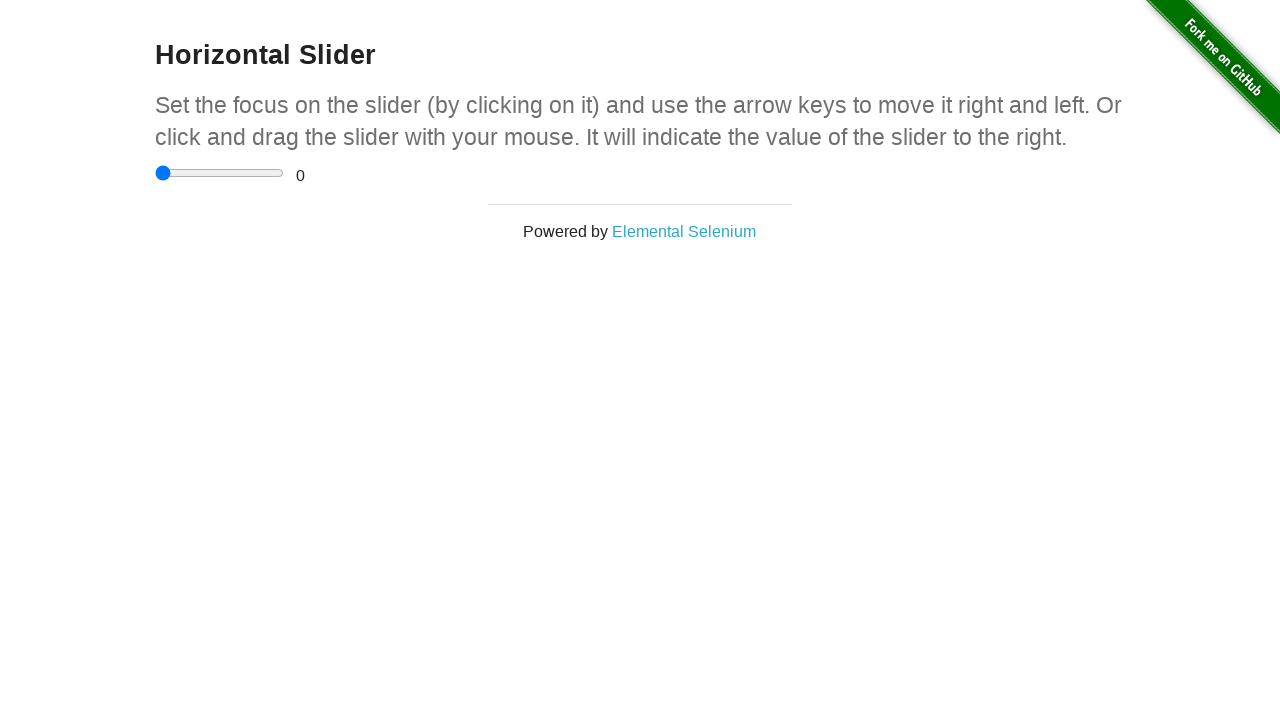

Calculated slider center position for dragging
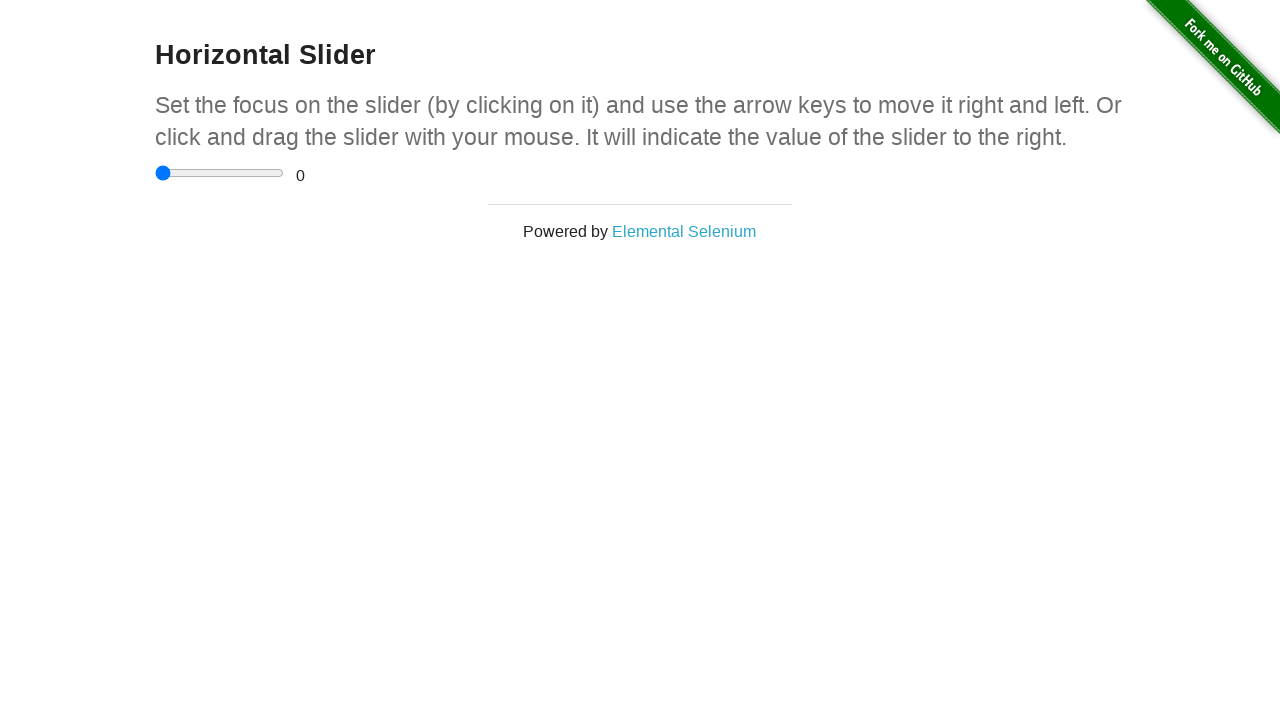

Moved mouse to slider center position at (220, 173)
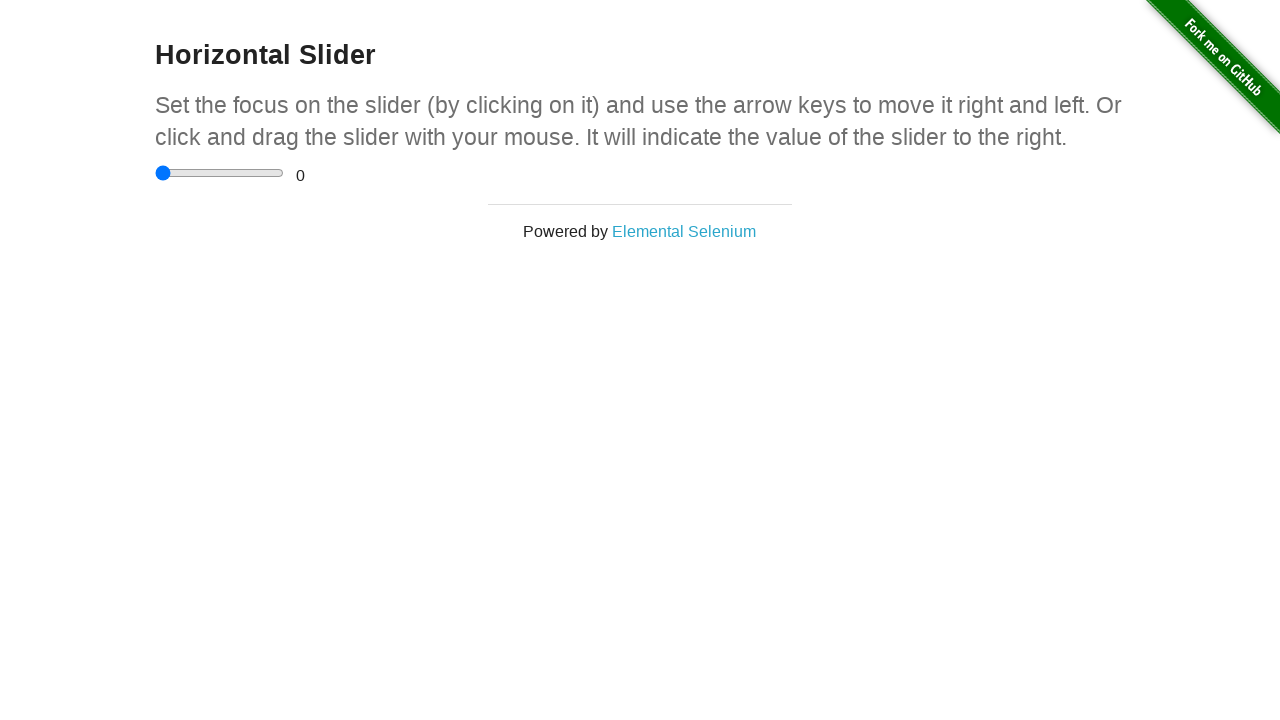

Pressed mouse button down on slider at (220, 173)
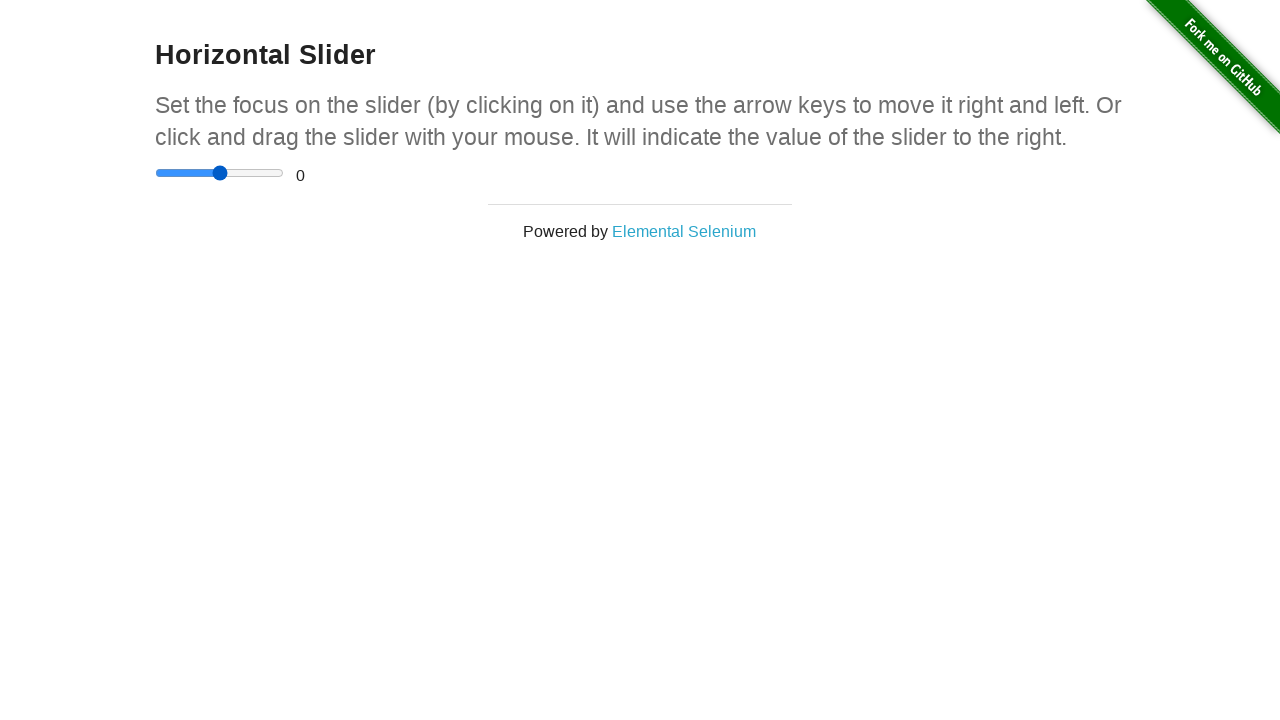

Dragged slider 100 pixels to the right at (320, 173)
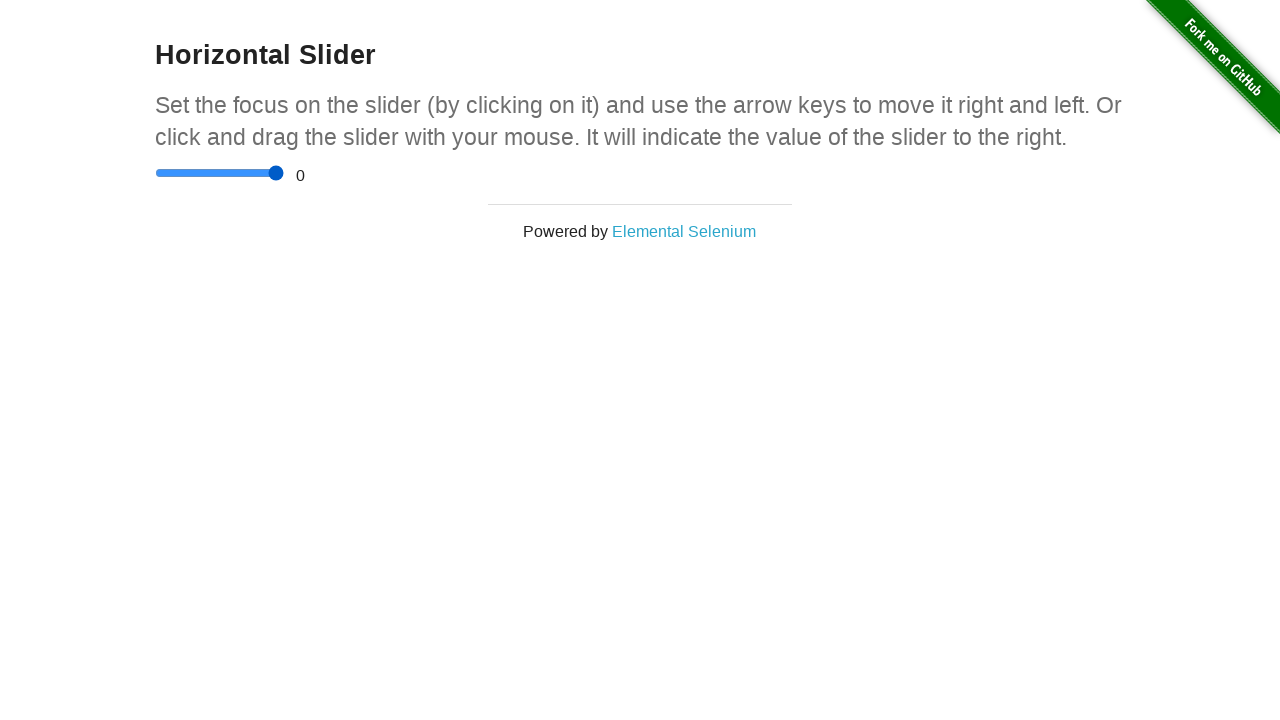

Released mouse button after dragging slider at (320, 173)
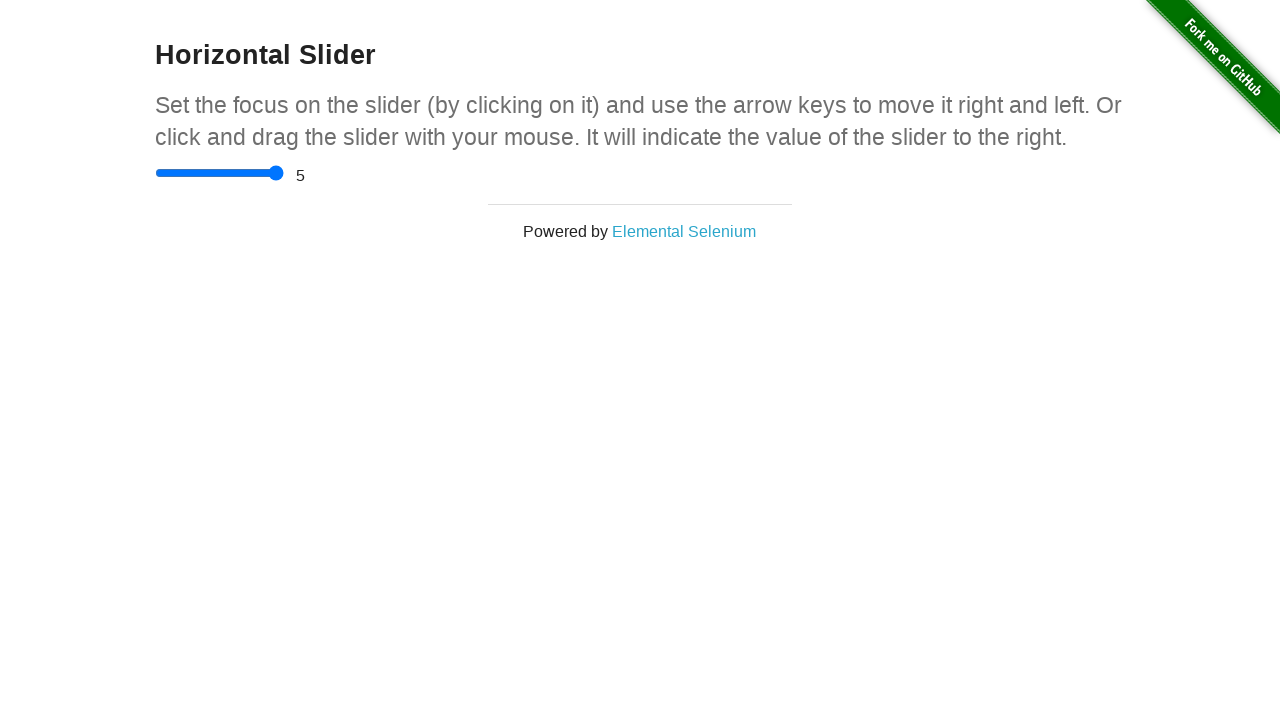

Waited for range element to be visible after slider drag
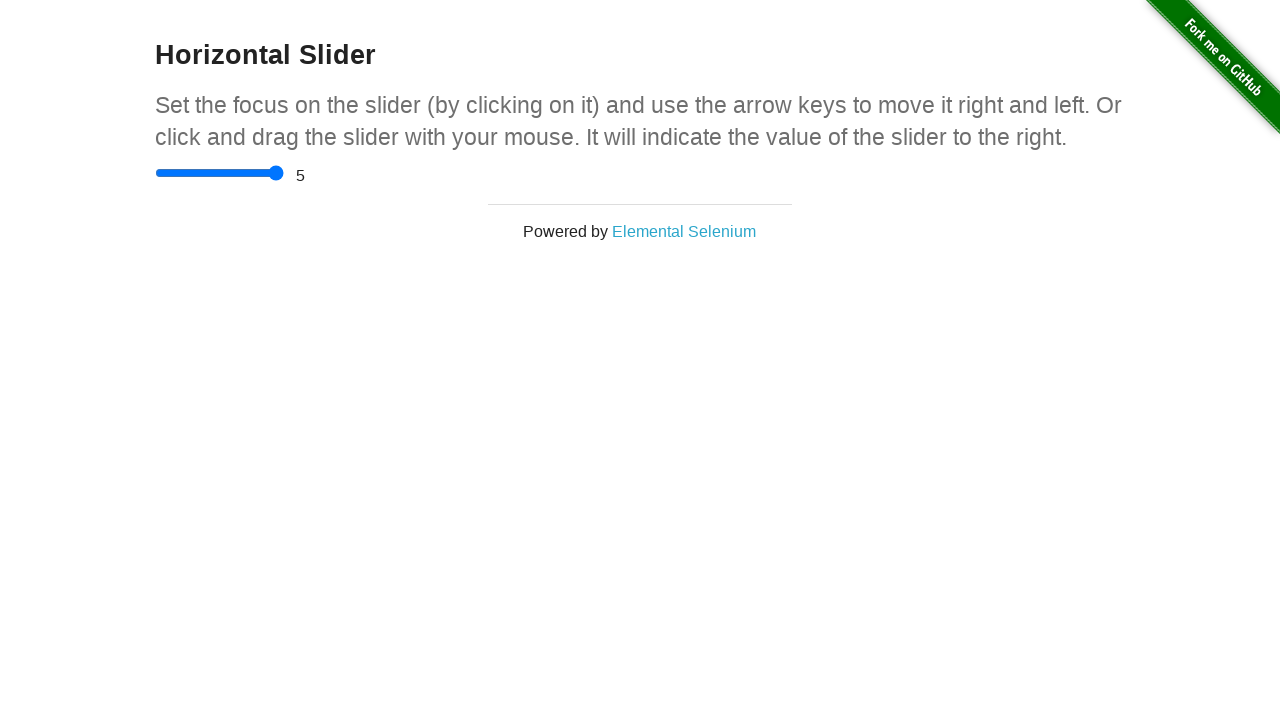

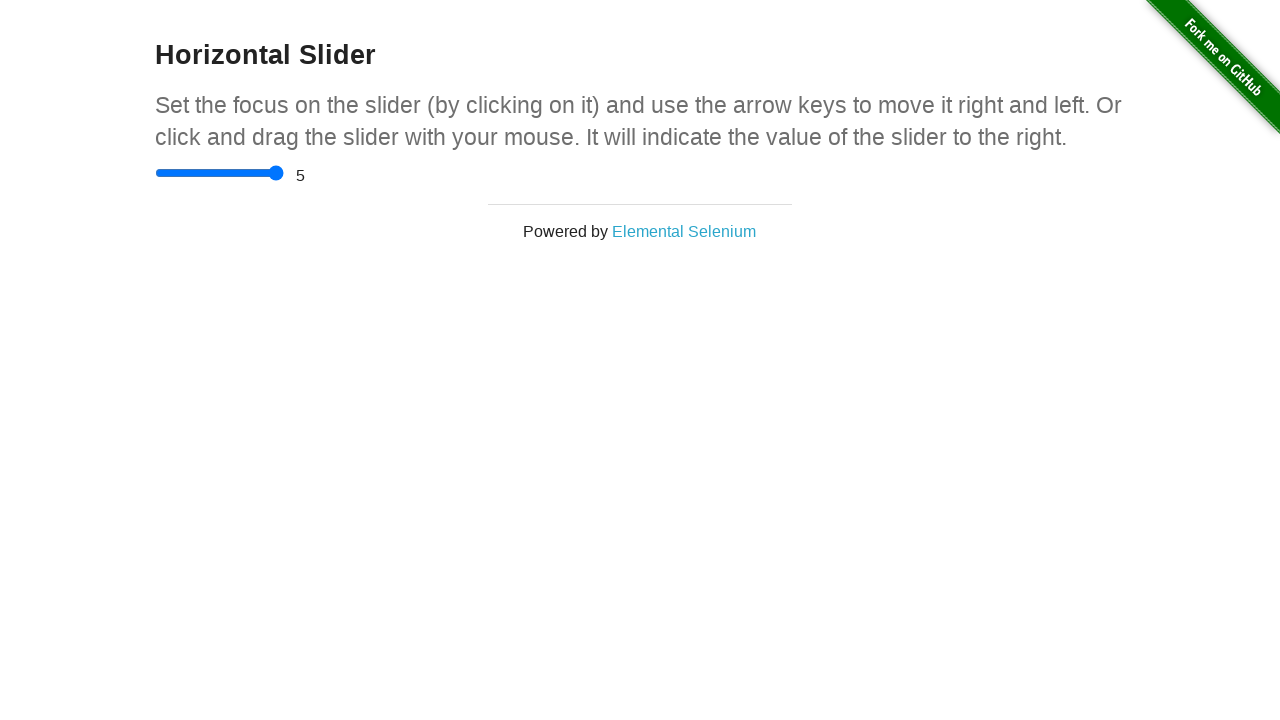